Tests iframe switching functionality by navigating to W3Schools Try It editor and switching to the result iframe

Starting URL: https://www.w3schools.com/js/tryit.asp?filename=tryjs_myfirst

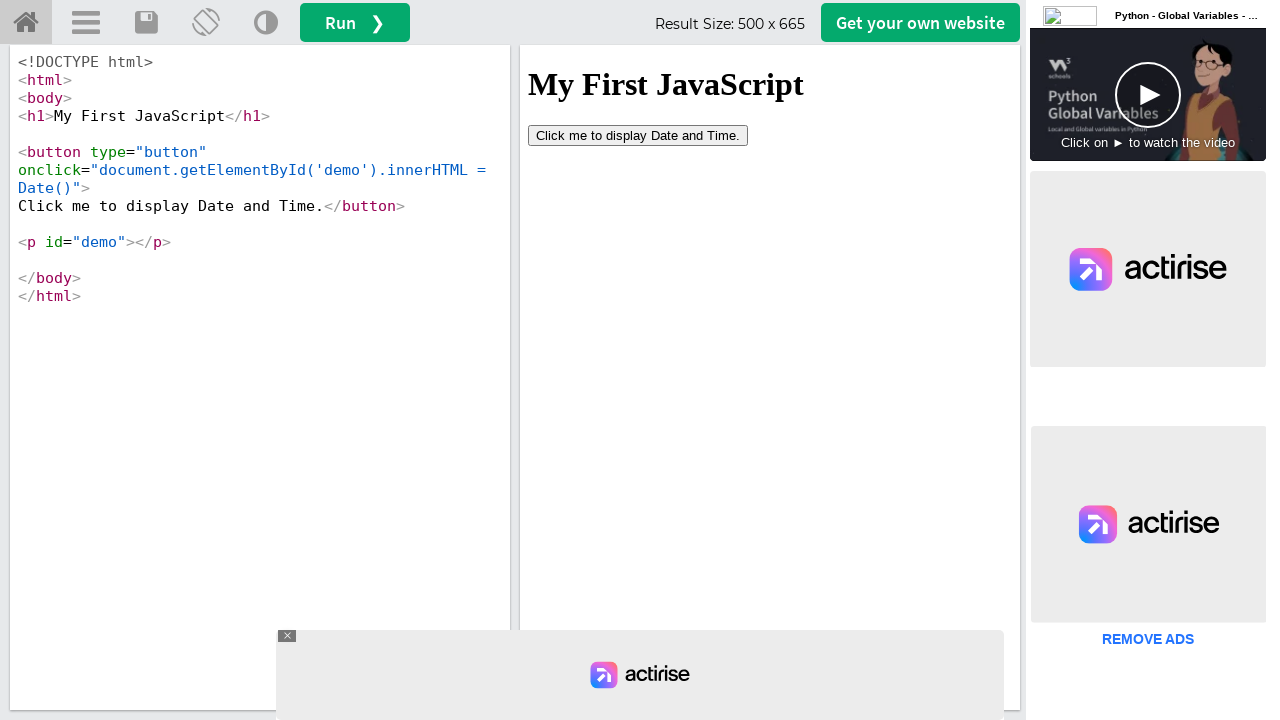

Set viewport size to 1920x1080
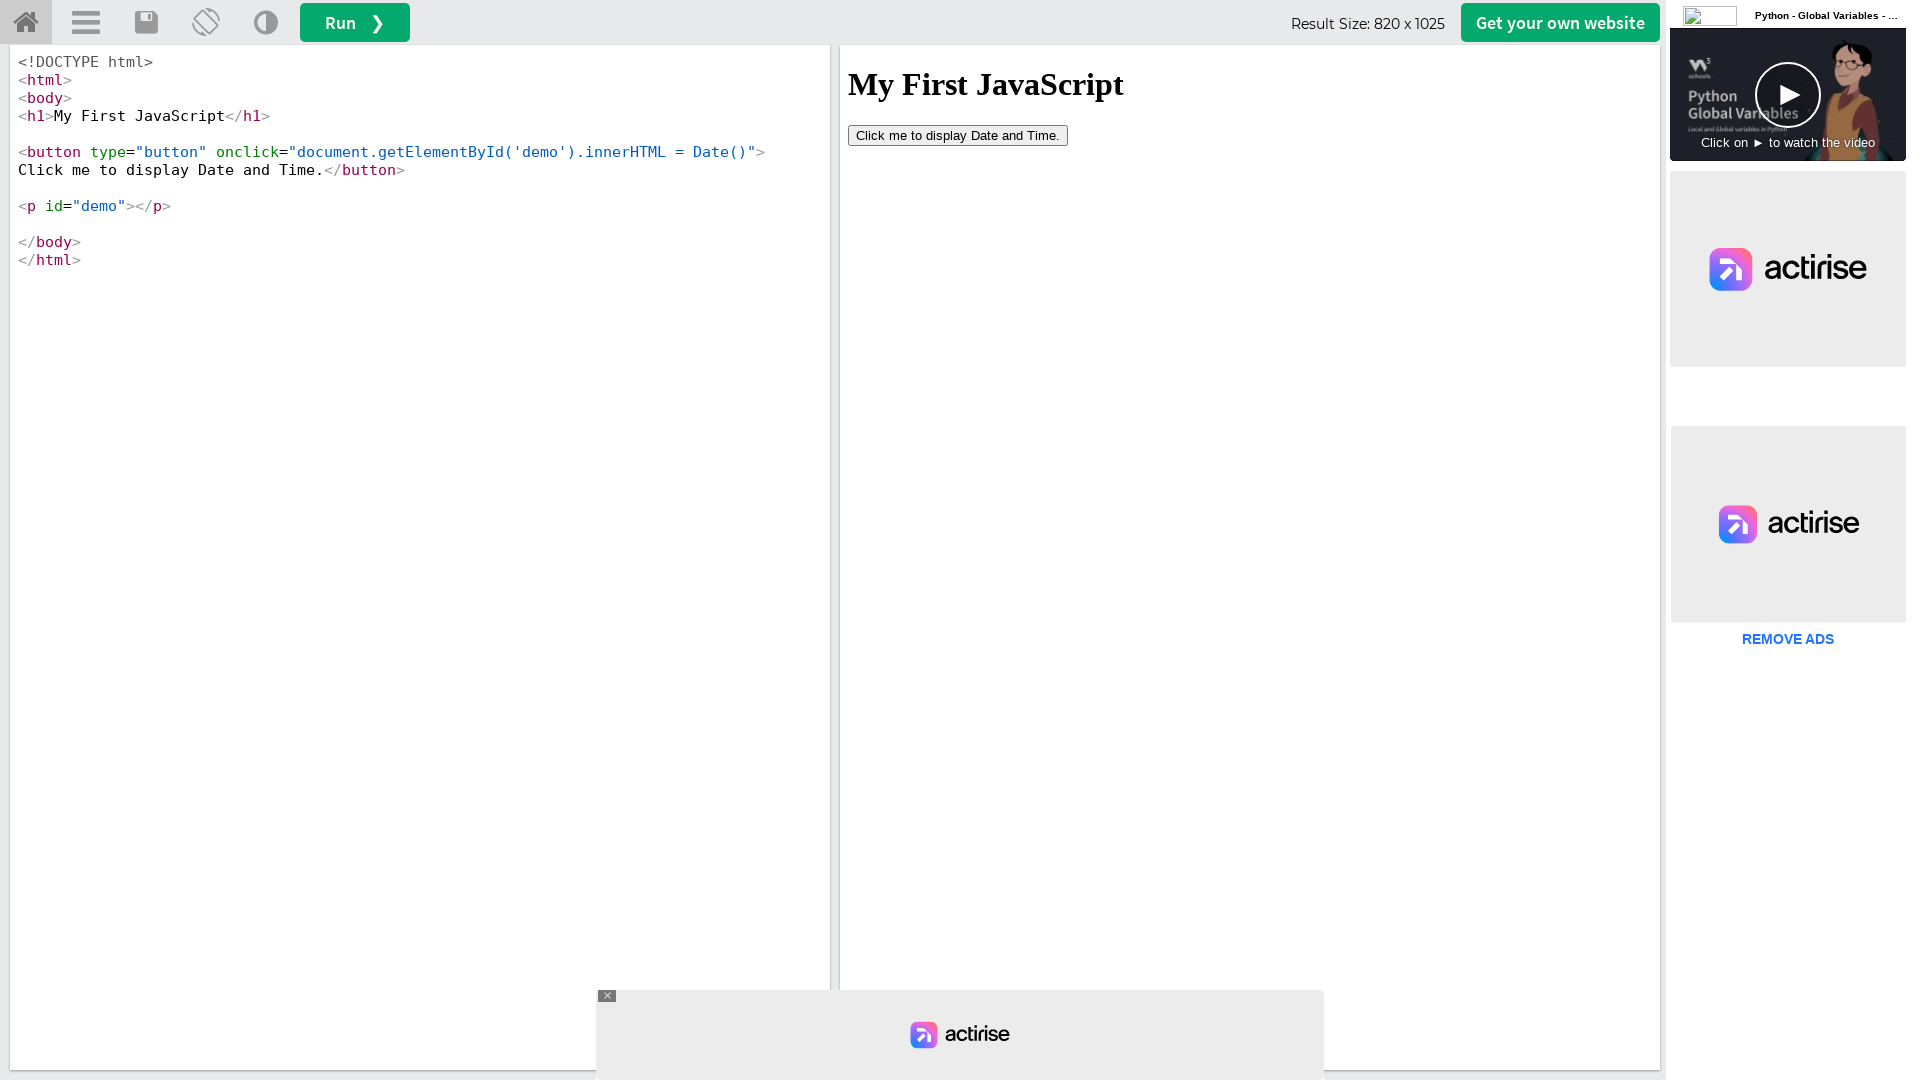

Located the result iframe element
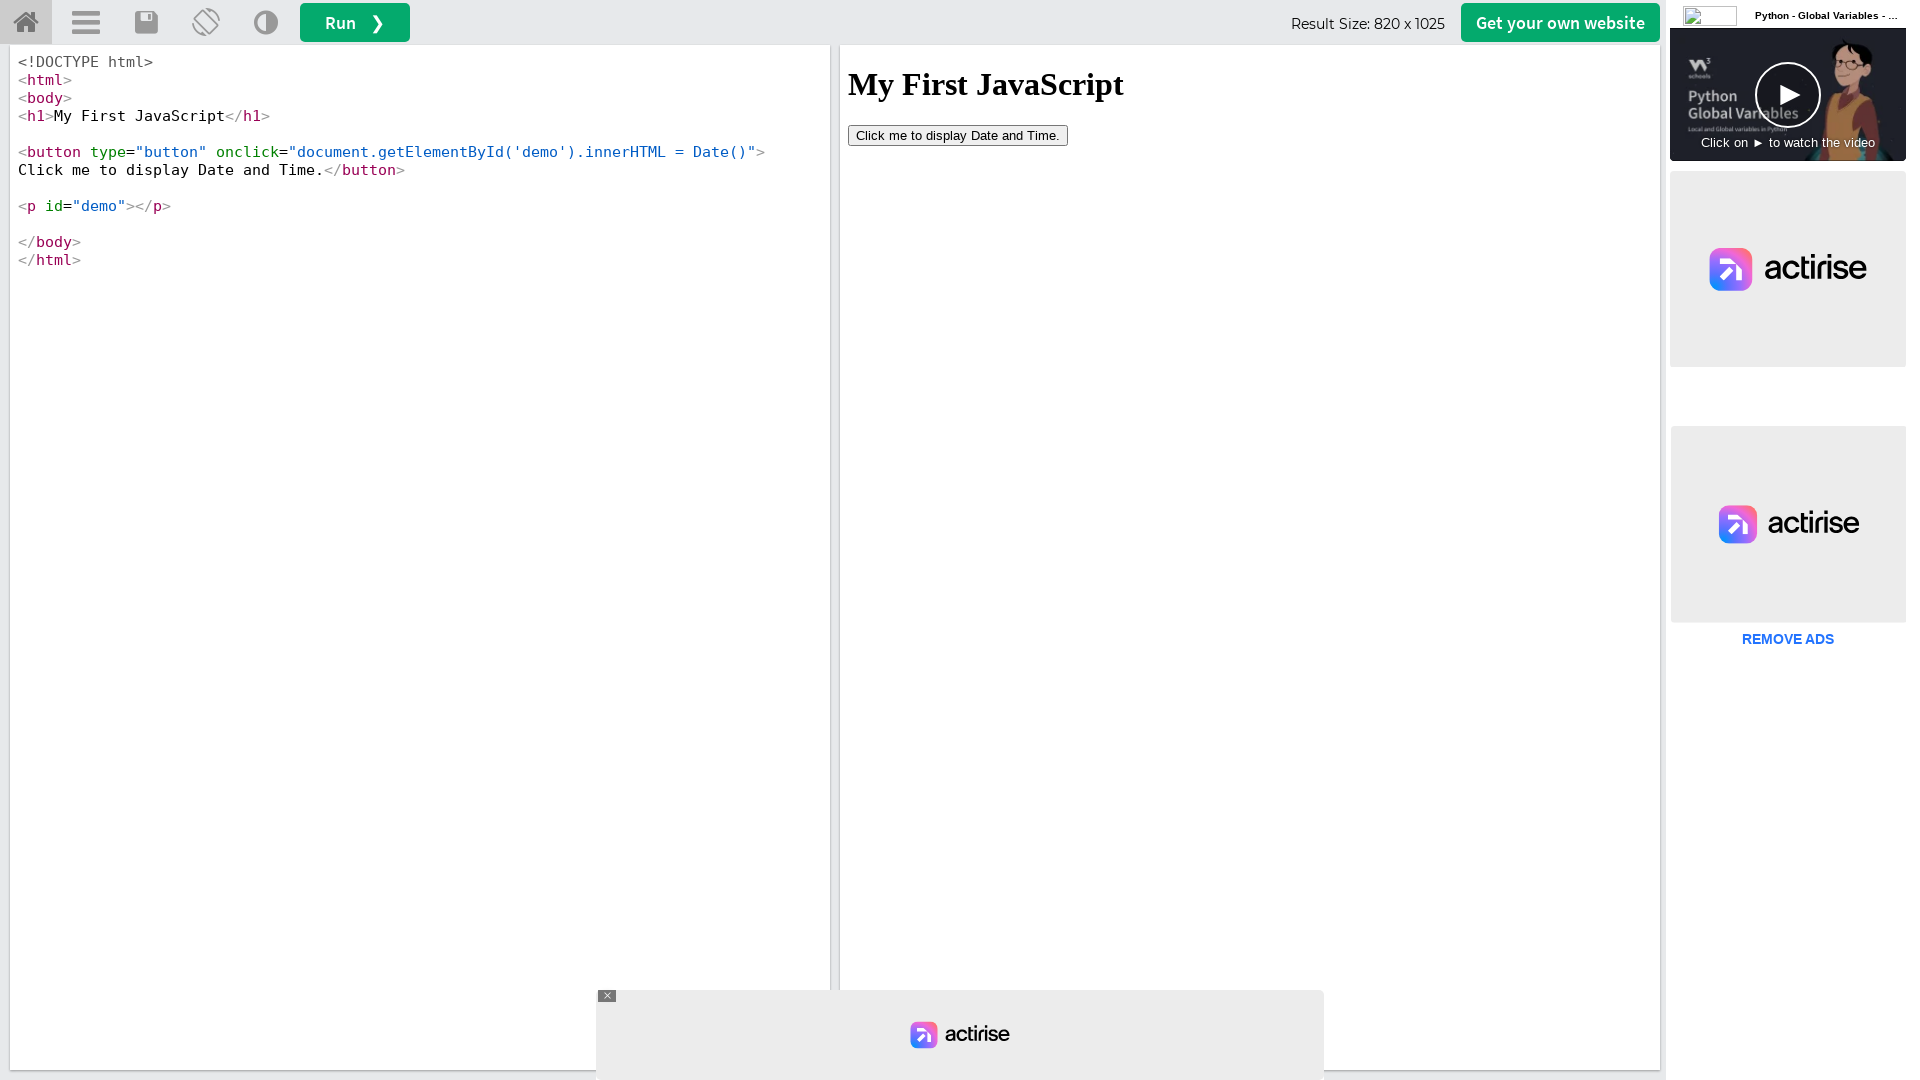

Waited for iframe content to load
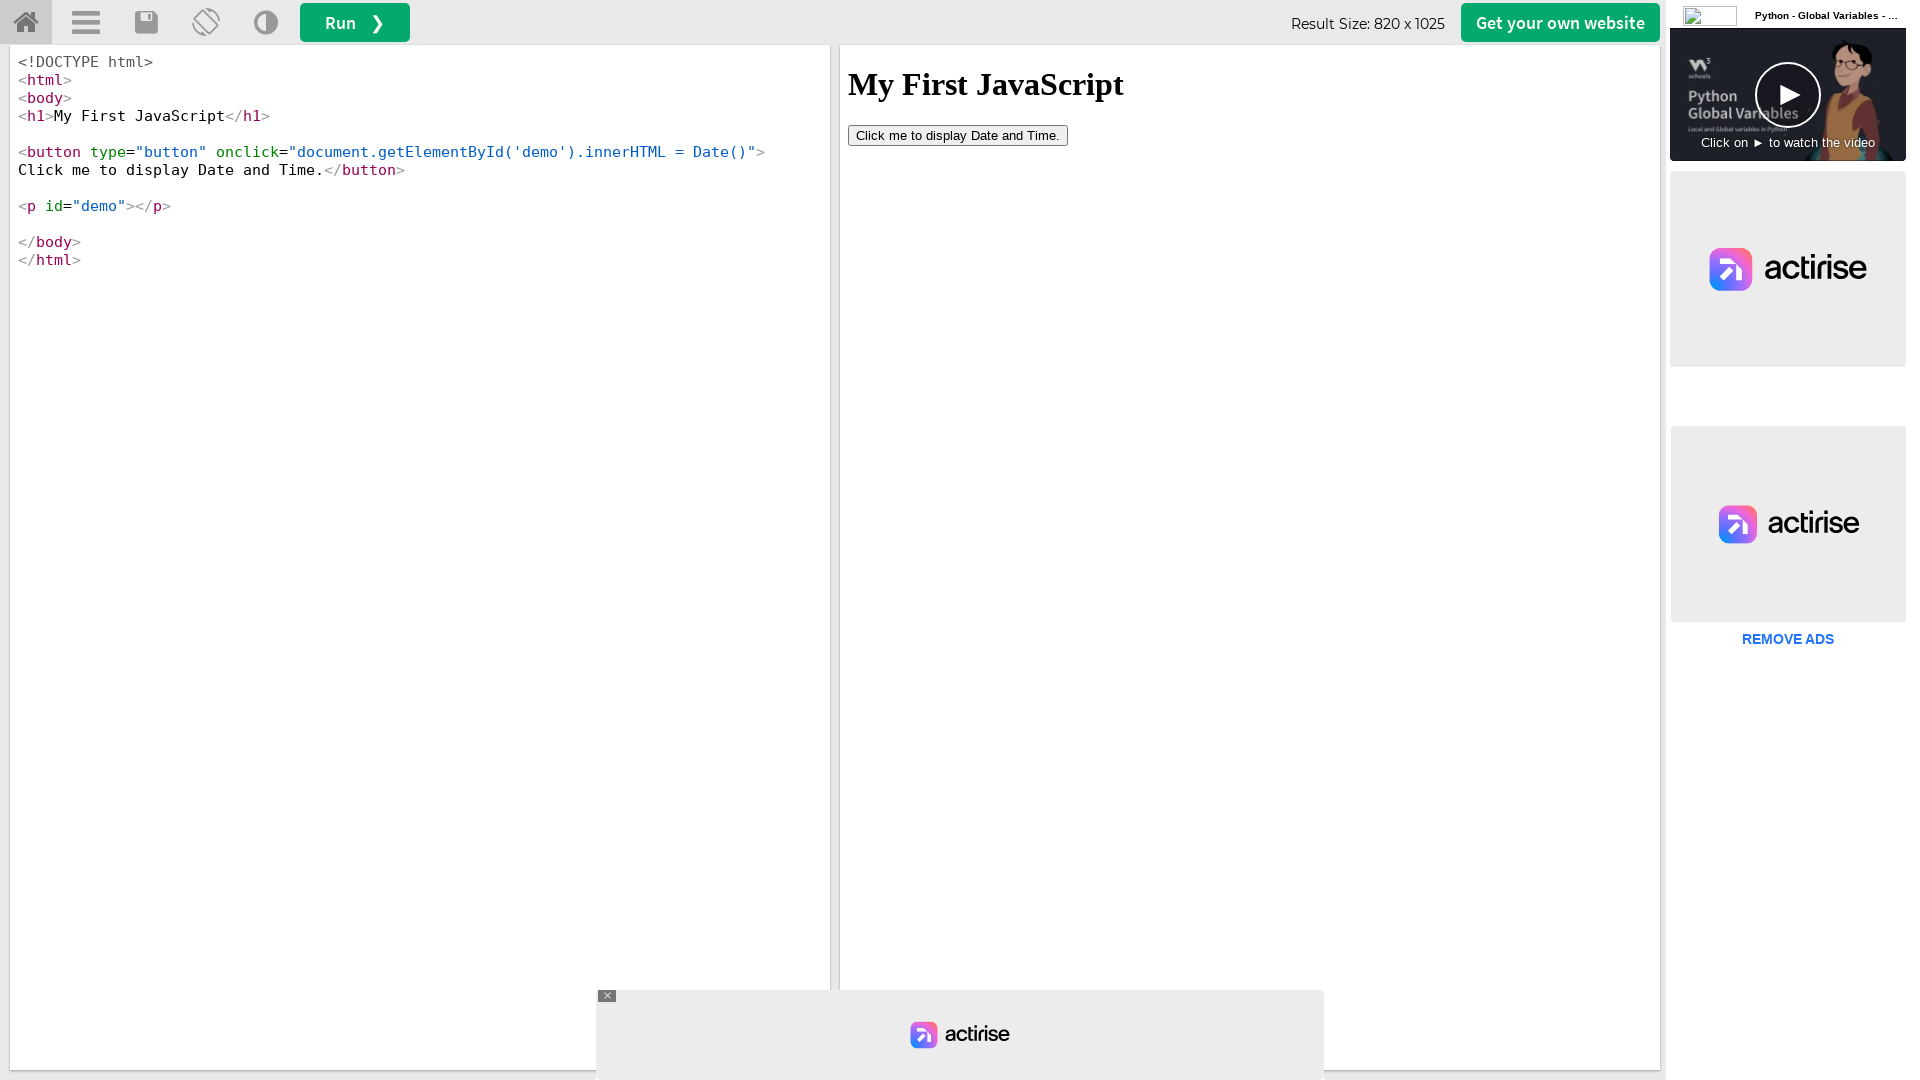

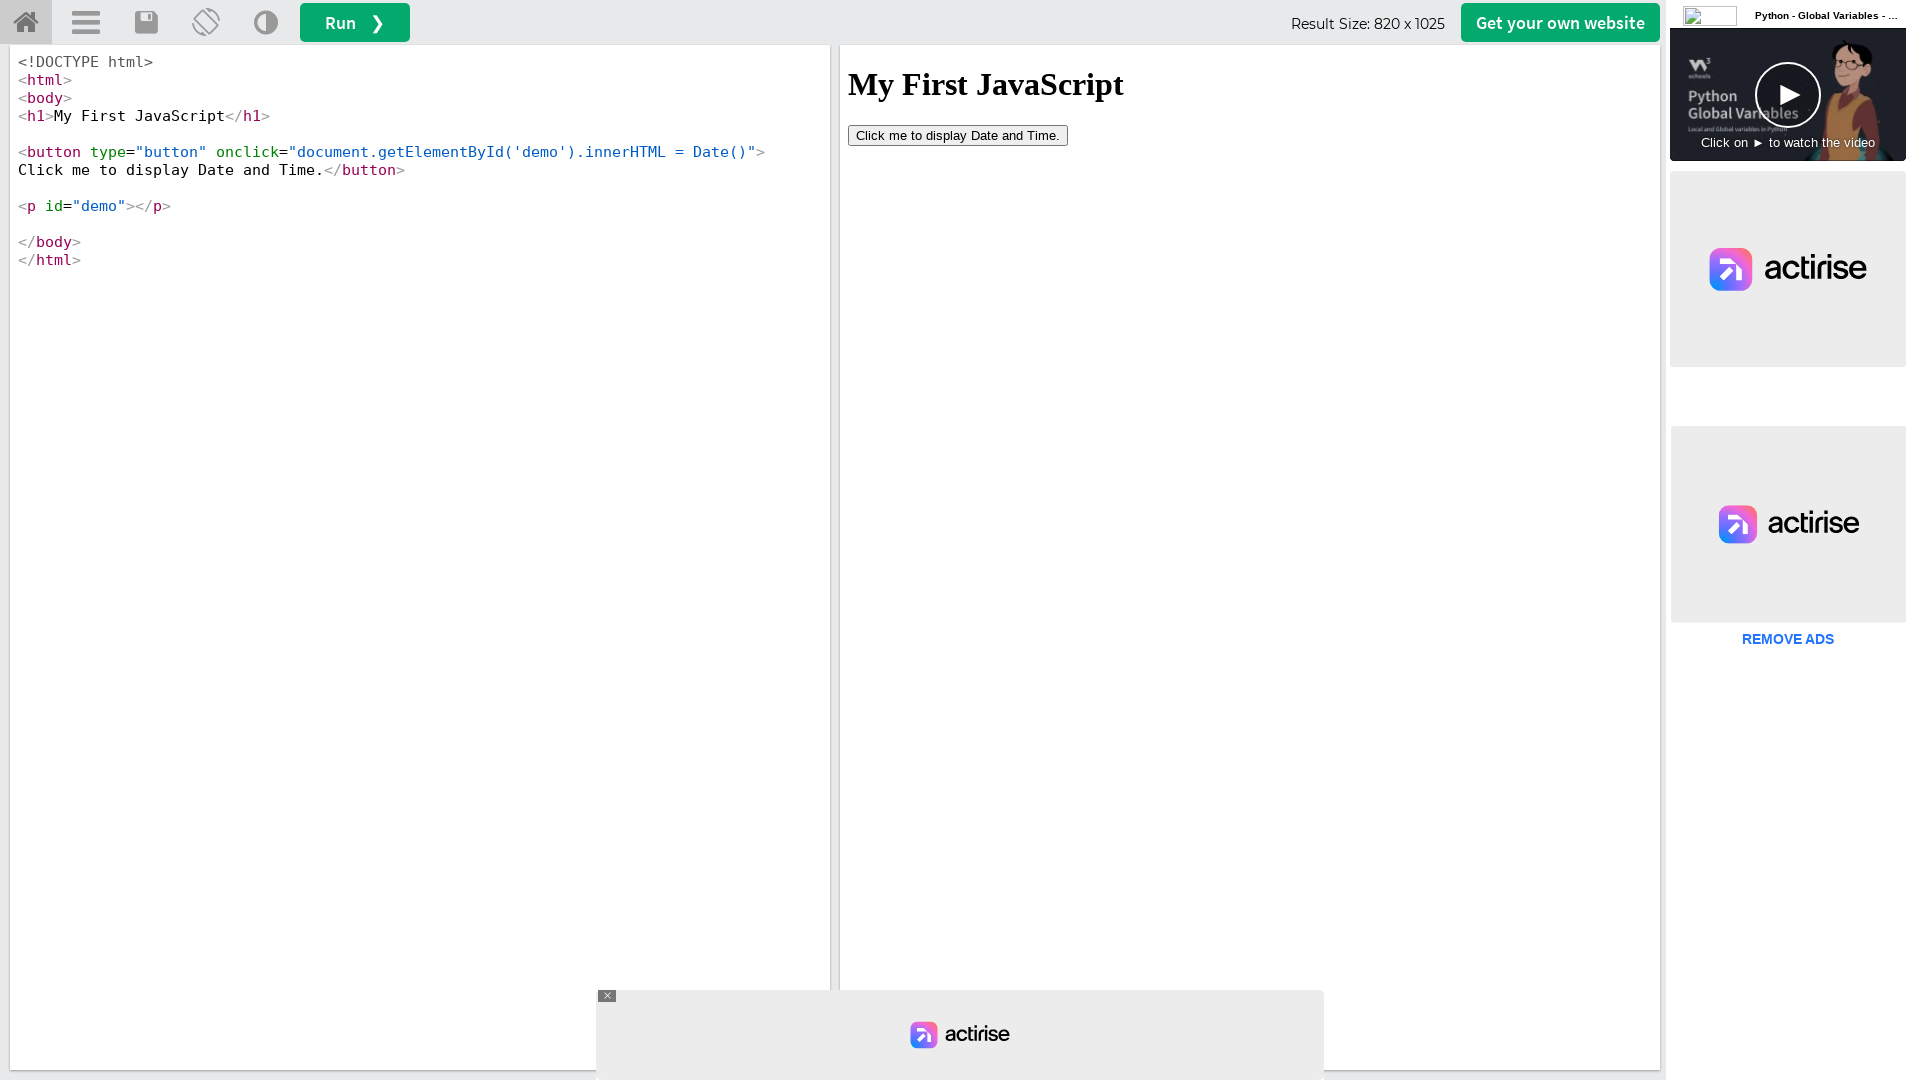